Tests interaction with an iframe by filling first name and last name fields inside the frame and verifying the result displays correctly

Starting URL: https://letcode.in/frame

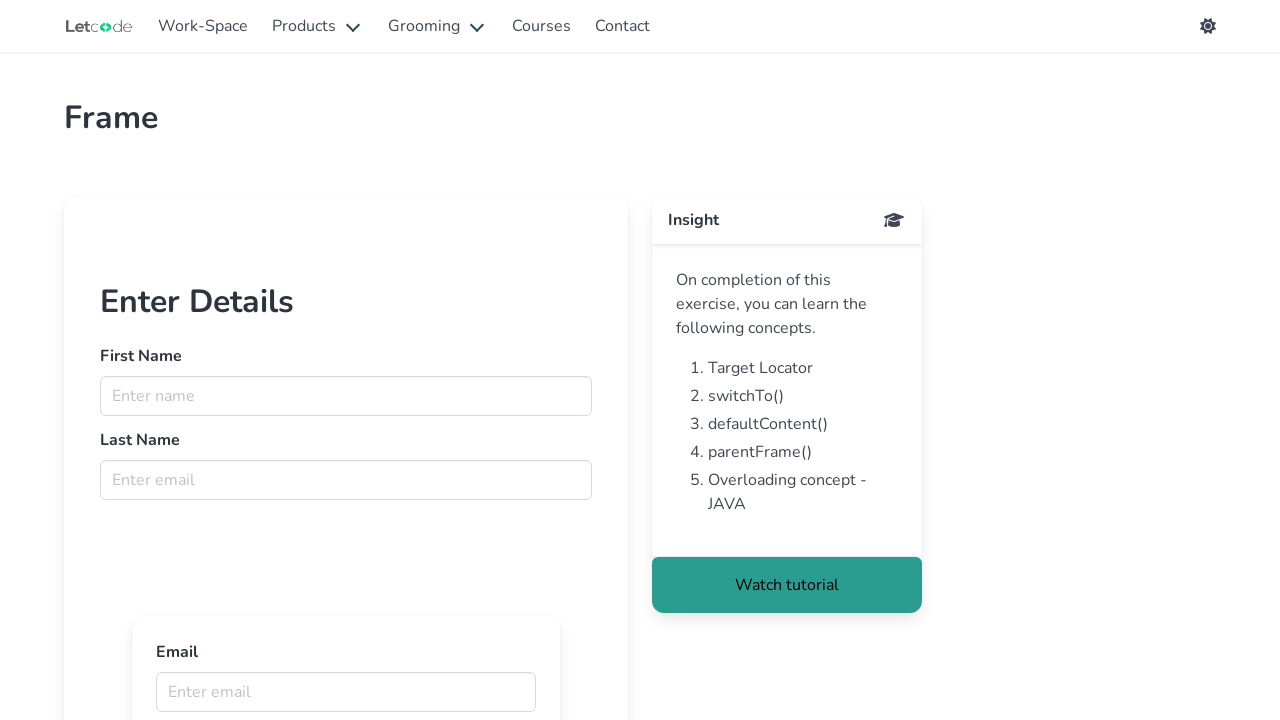

Located iframe with id 'firstFr'
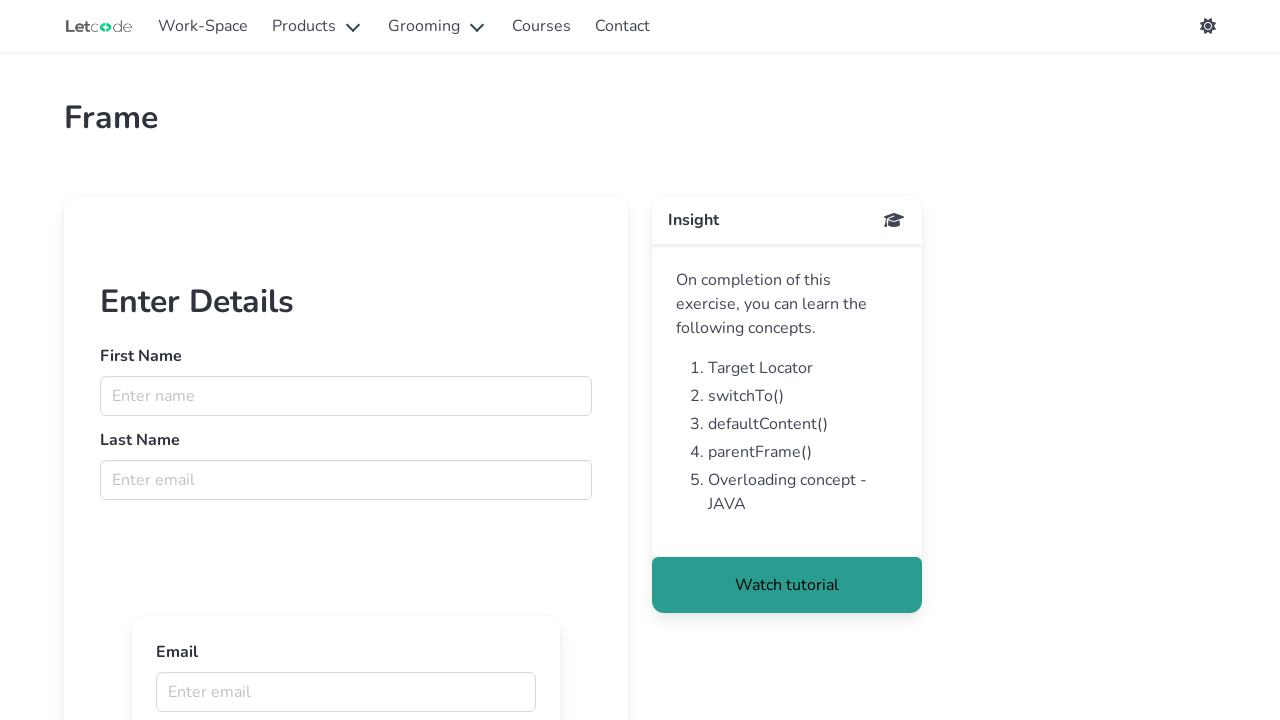

Filled first name field with 'John' inside iframe on iframe#firstFr >> internal:control=enter-frame >> input[name='fname']
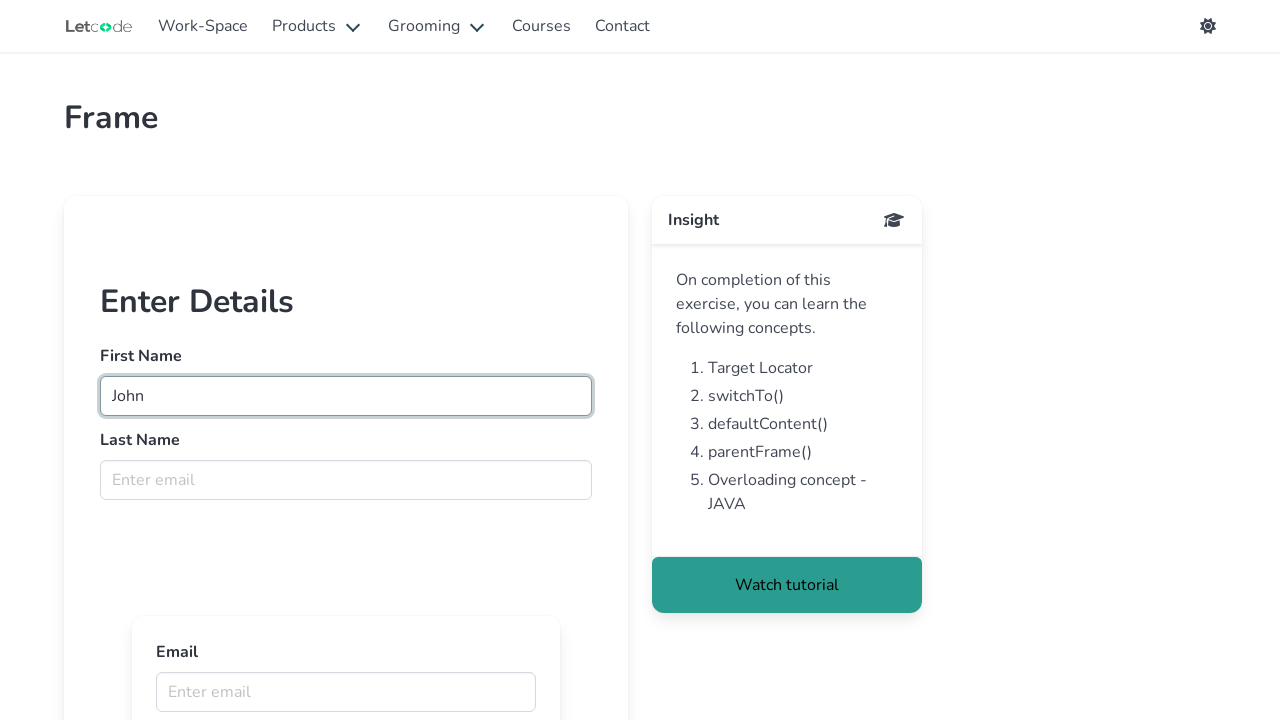

Filled last name field with 'Smith' inside iframe on iframe#firstFr >> internal:control=enter-frame >> input[name='lname']
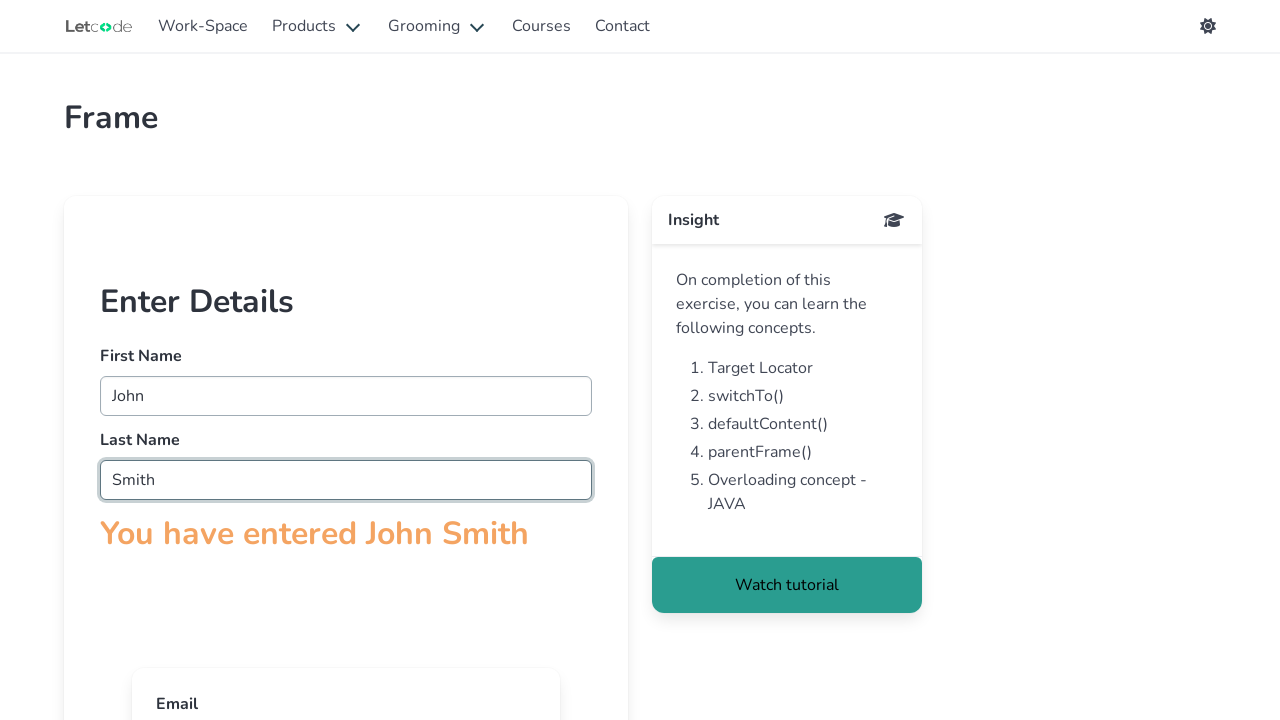

Retrieved result text from iframe
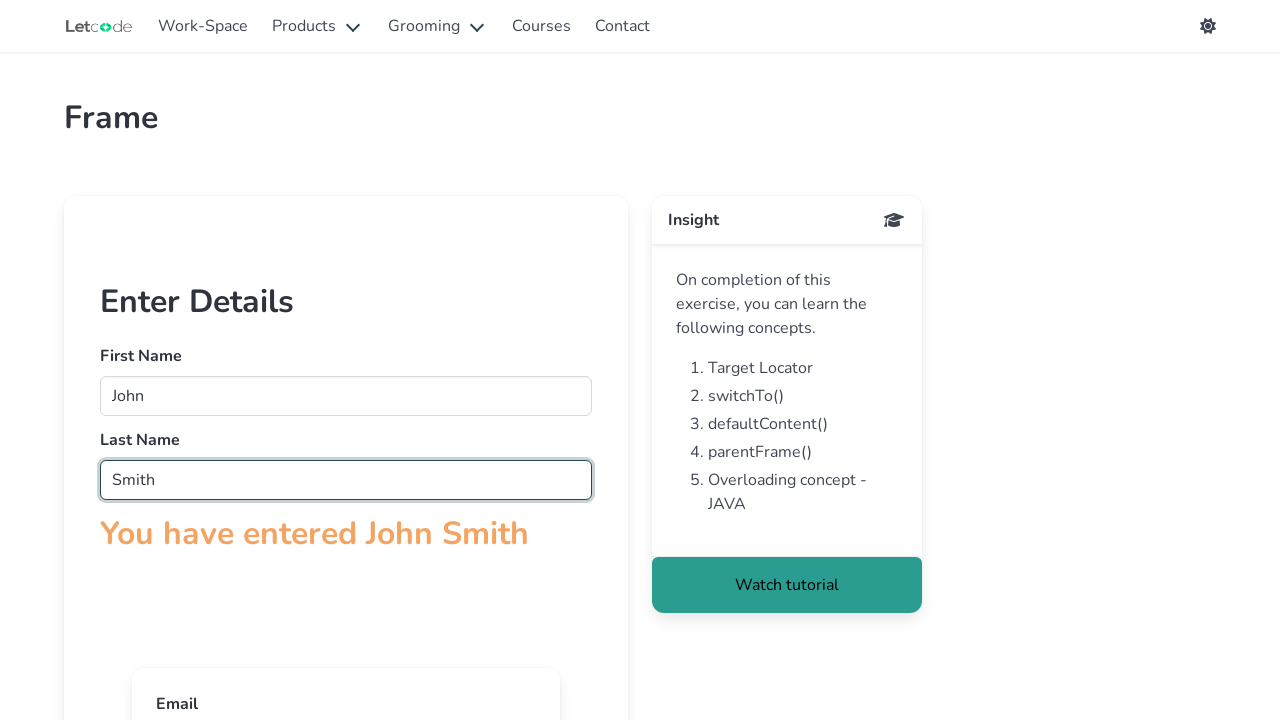

Verified that result text contains 'John Smith'
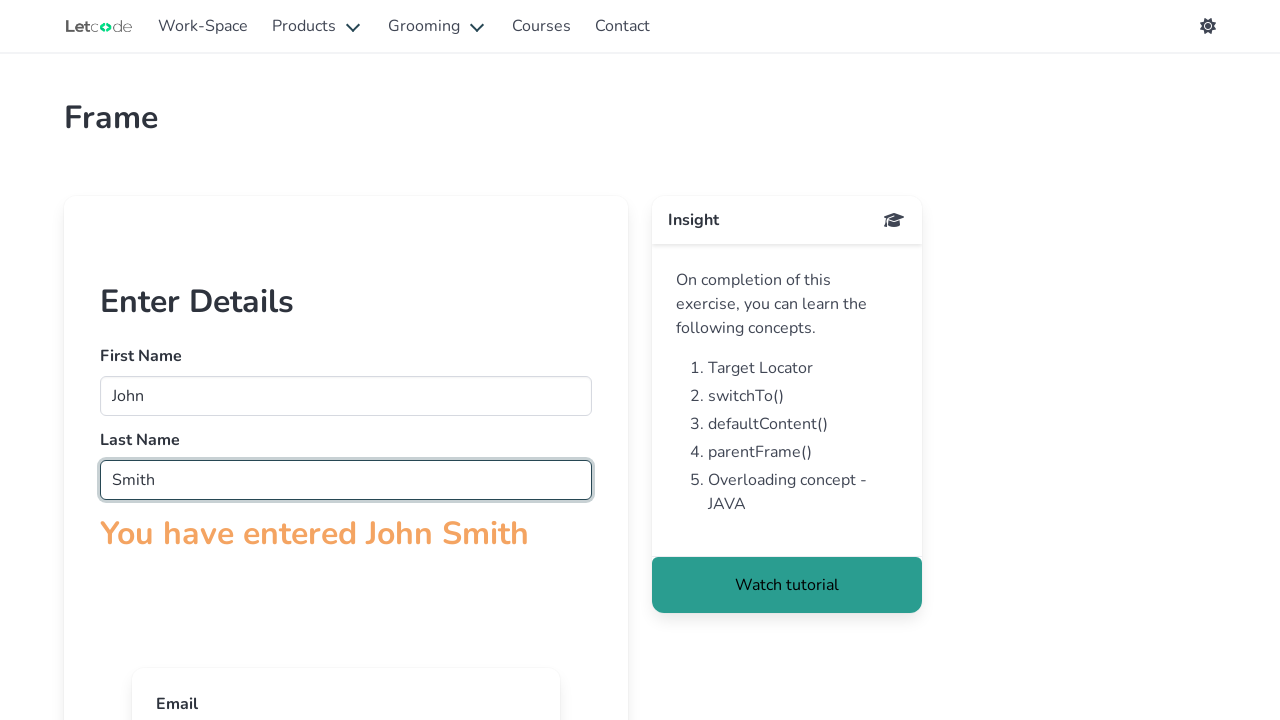

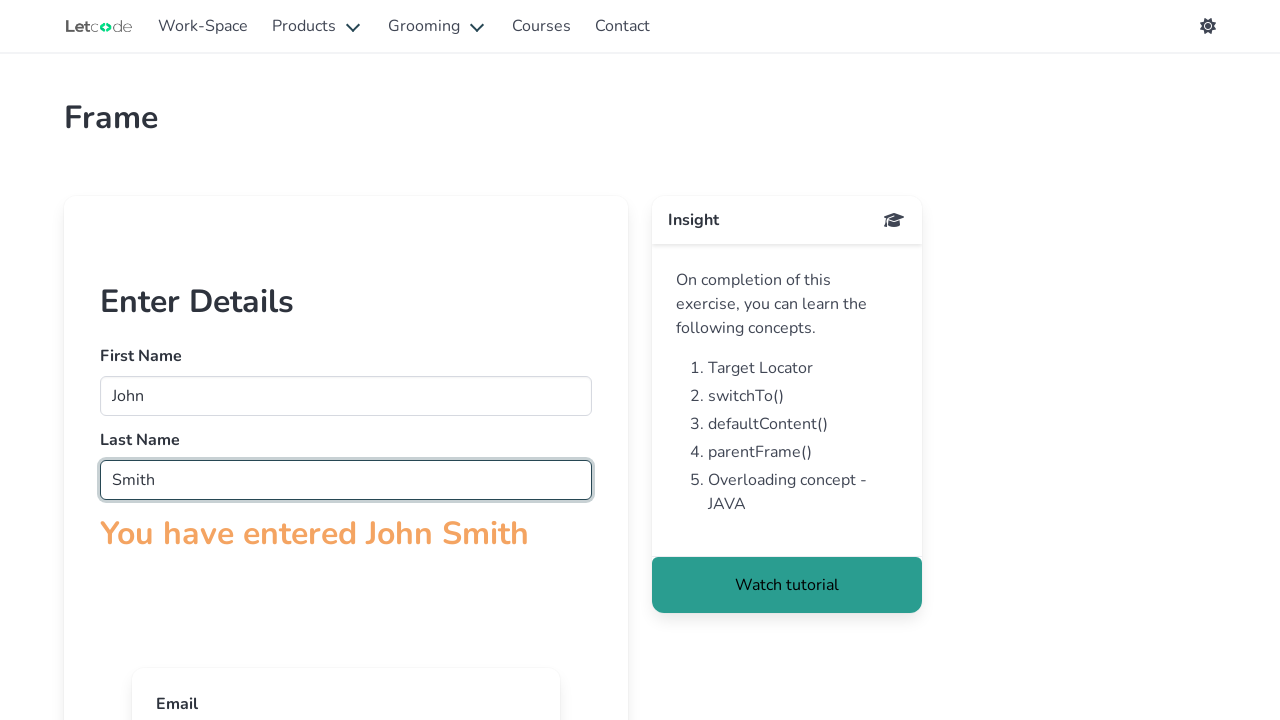